Tests clicking on the Elements header first, then clicking on the Alerts, Frame & Windows header in the sidebar accordion

Starting URL: https://demoqa.com/elements

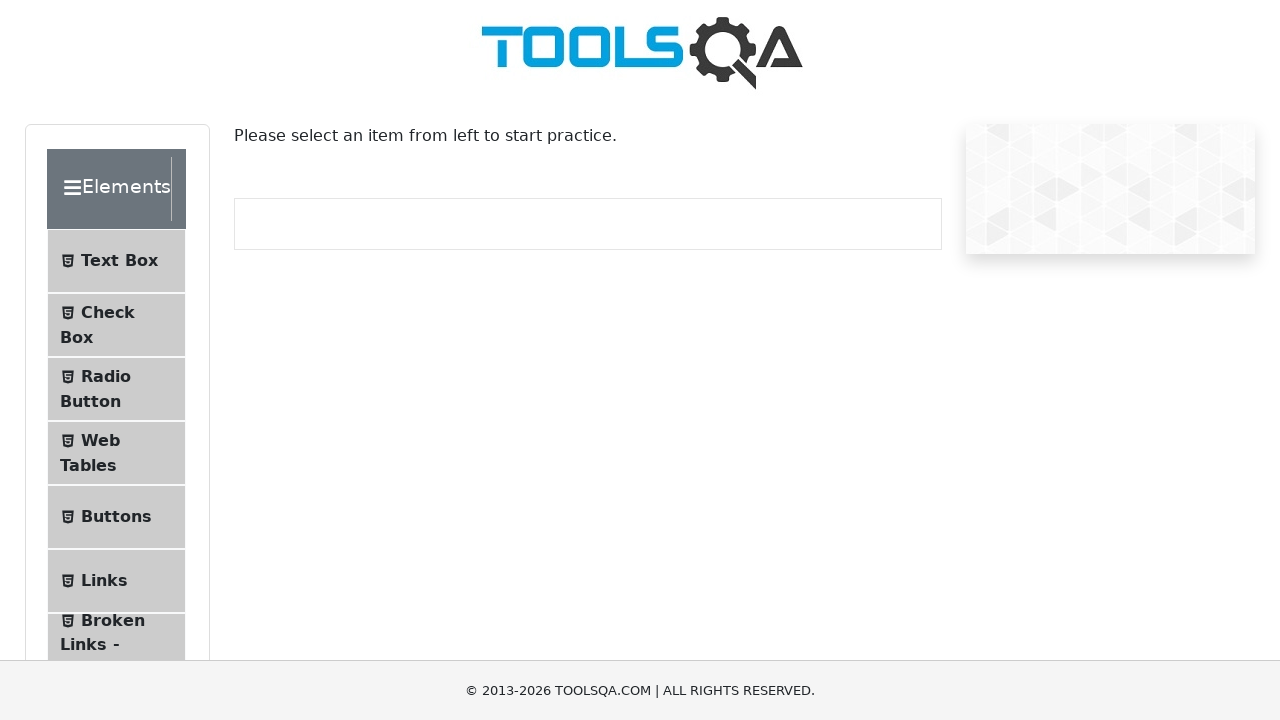

Clicked on Elements header to collapse it at (116, 189) on div.element-group:has-text('Elements') .header-wrapper
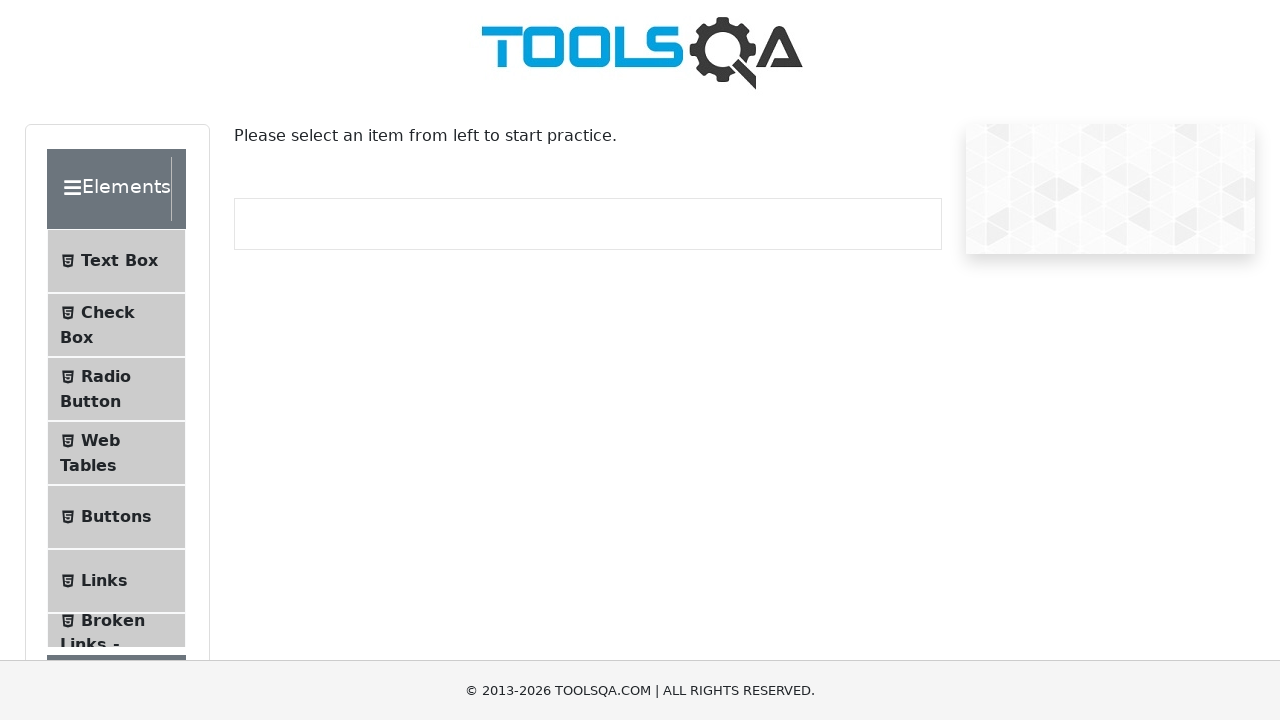

Clicked on Alerts, Frame & Windows header in sidebar accordion at (116, 365) on div.element-group:has-text('Alerts') .header-wrapper
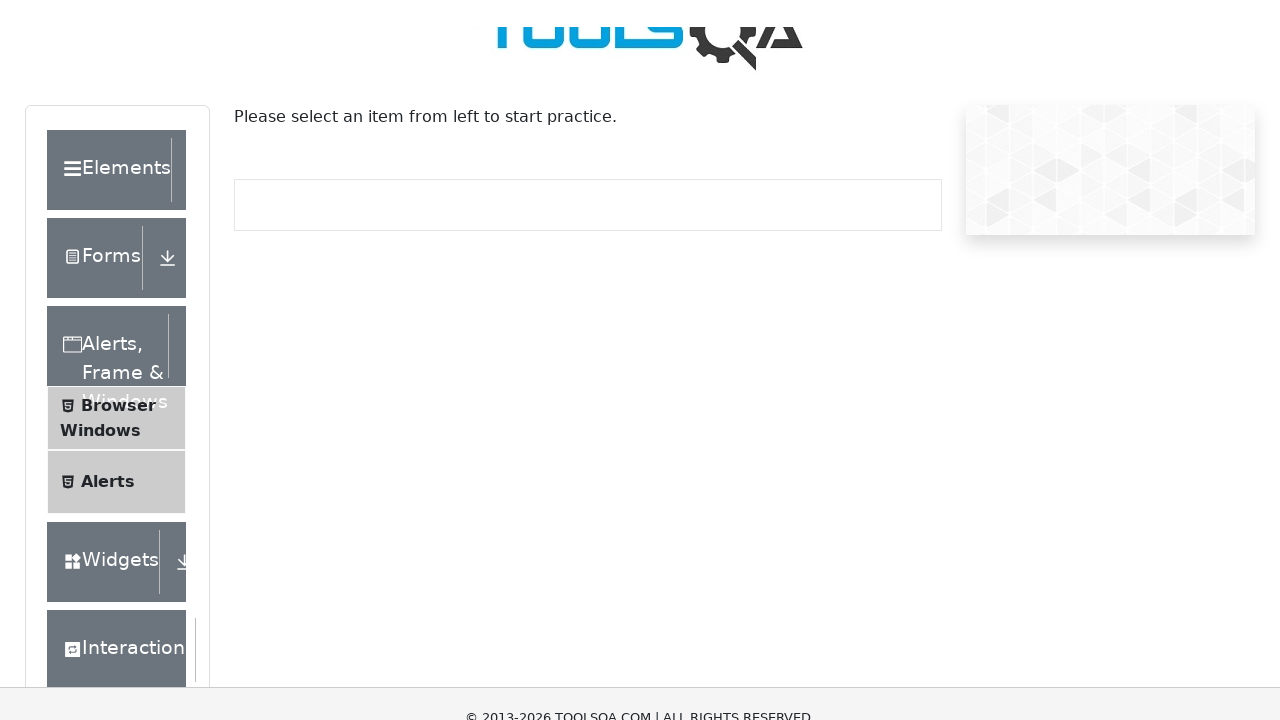

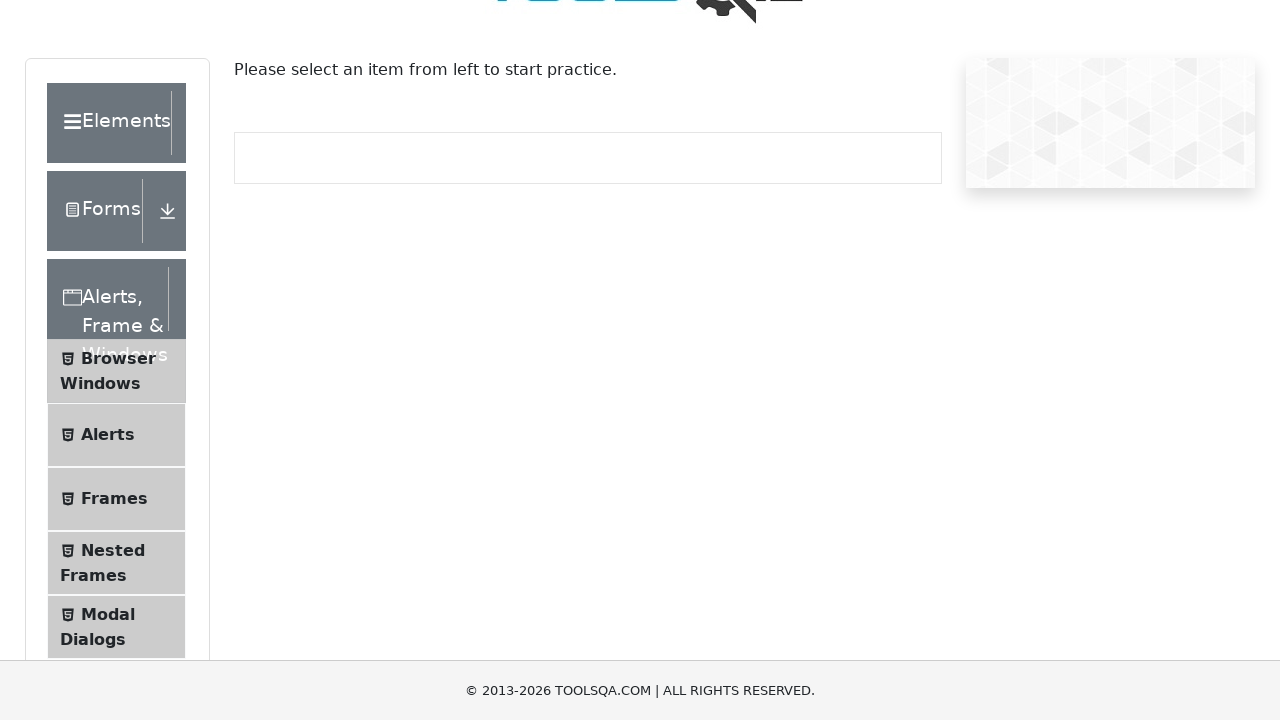